Tests an explicit wait scenario by waiting for a price element to display '100', then clicking a book button, calculating a mathematical answer based on page content, filling the answer field, and submitting.

Starting URL: http://suninjuly.github.io/explicit_wait2.html

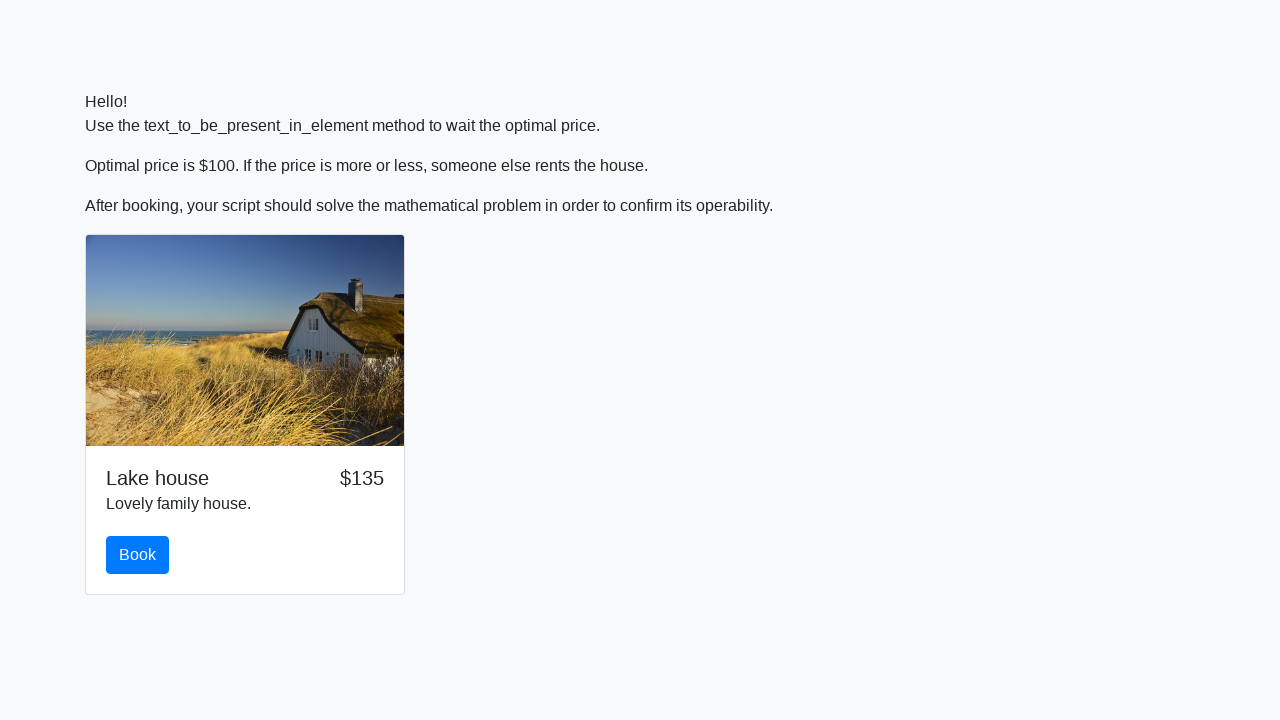

Waited for price element to display '100'
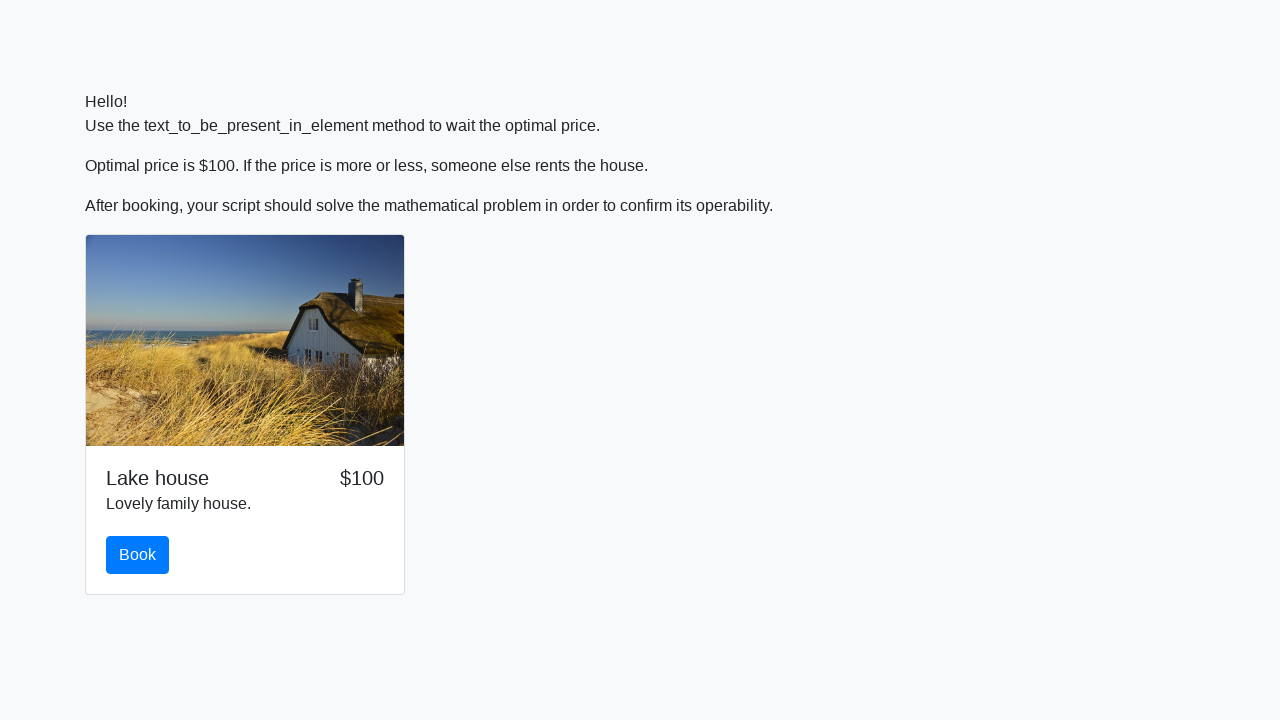

Clicked the book button at (138, 555) on #book
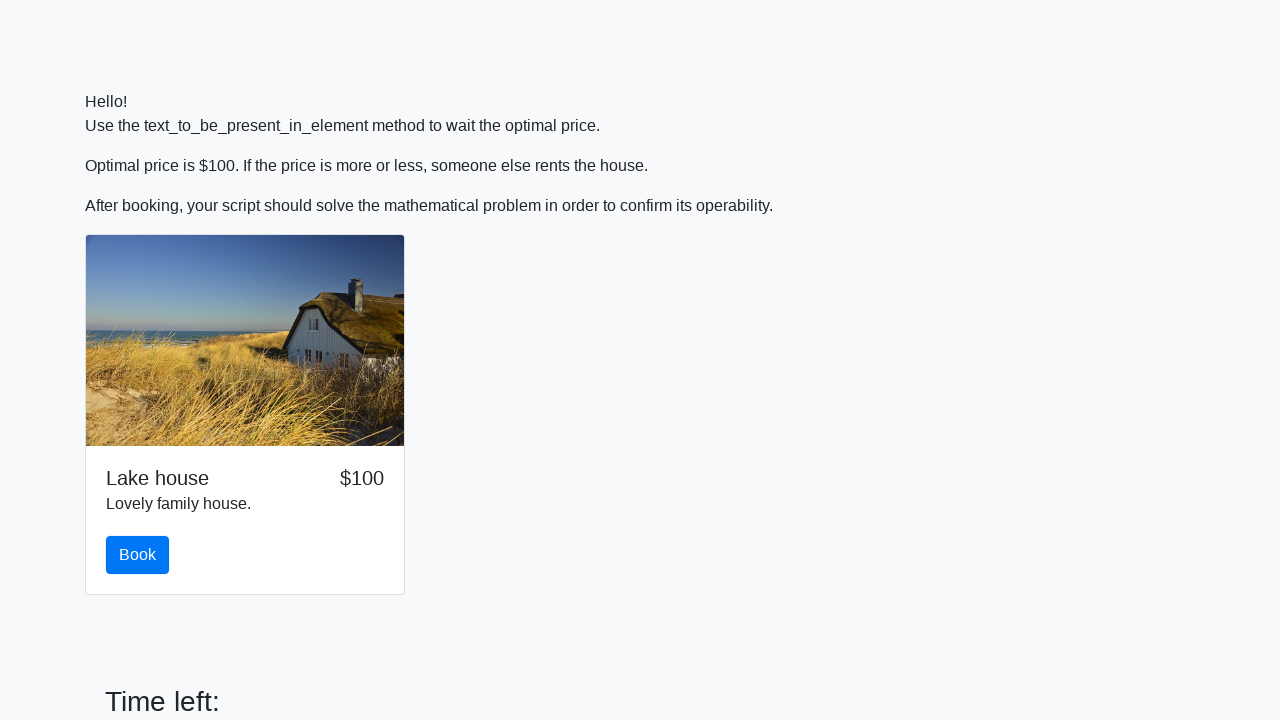

Retrieved input value from page
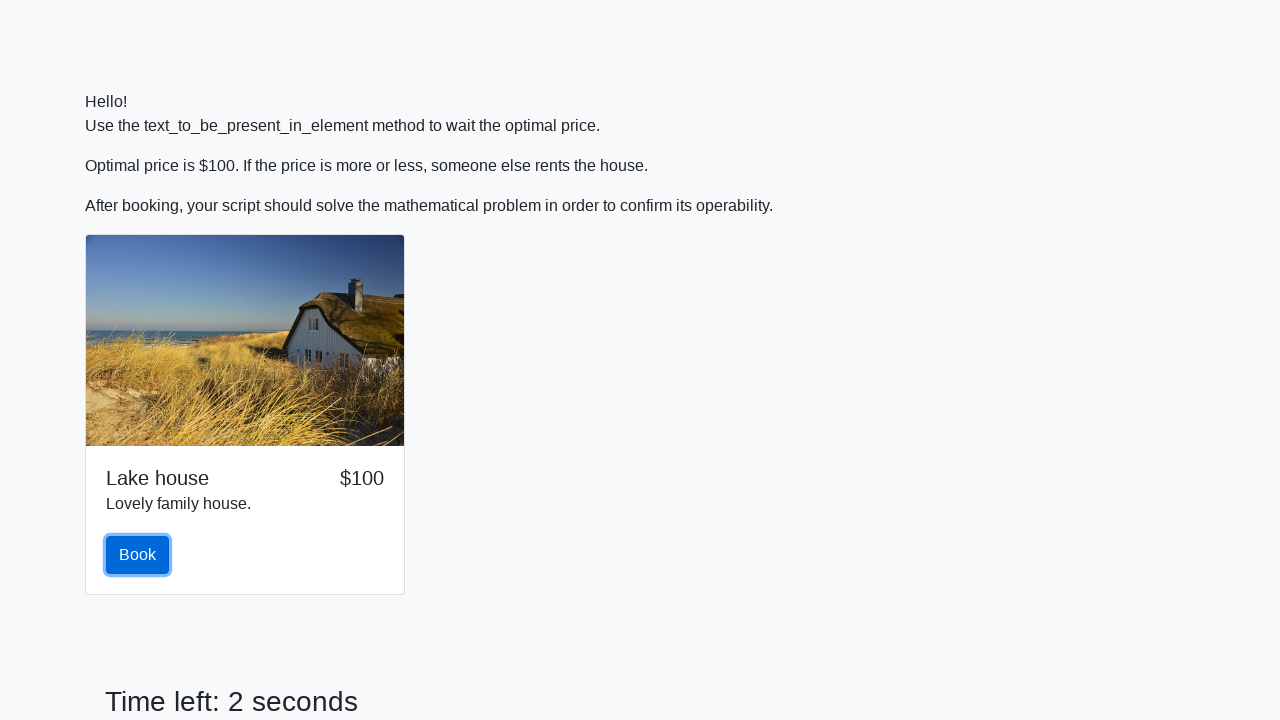

Calculated mathematical answer: -0.8561847555806412
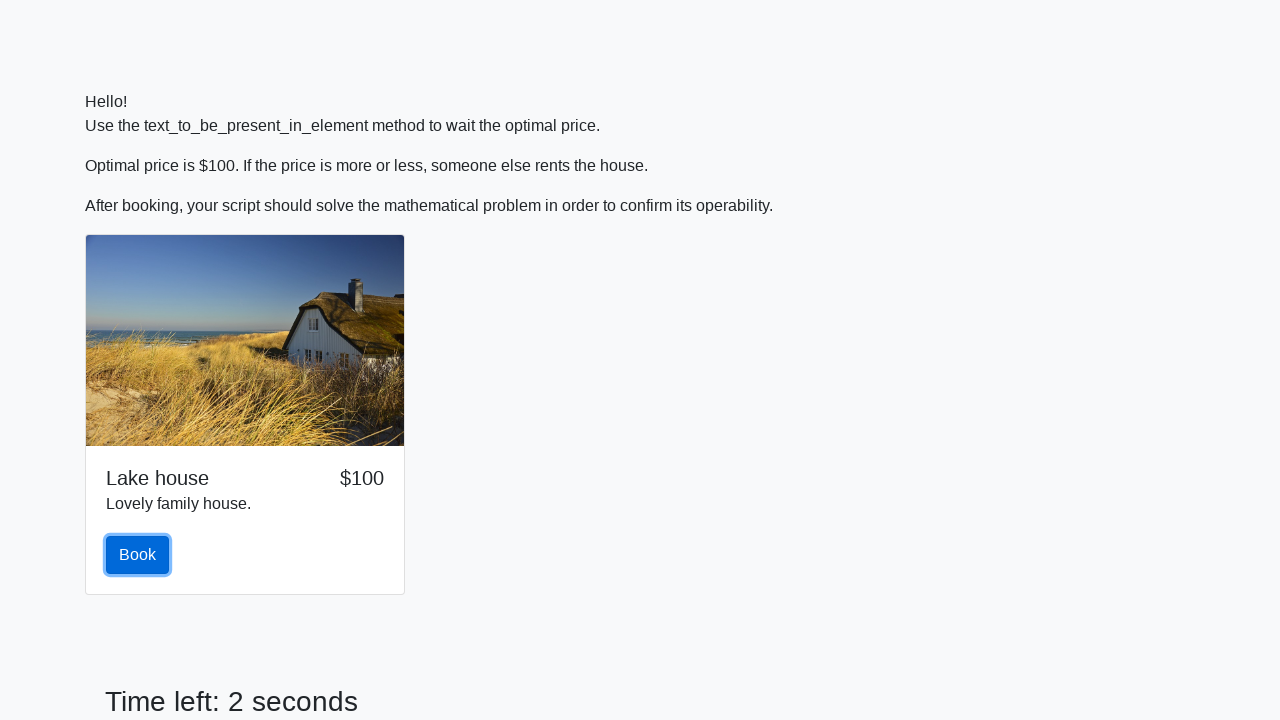

Filled answer field with calculated value on #answer
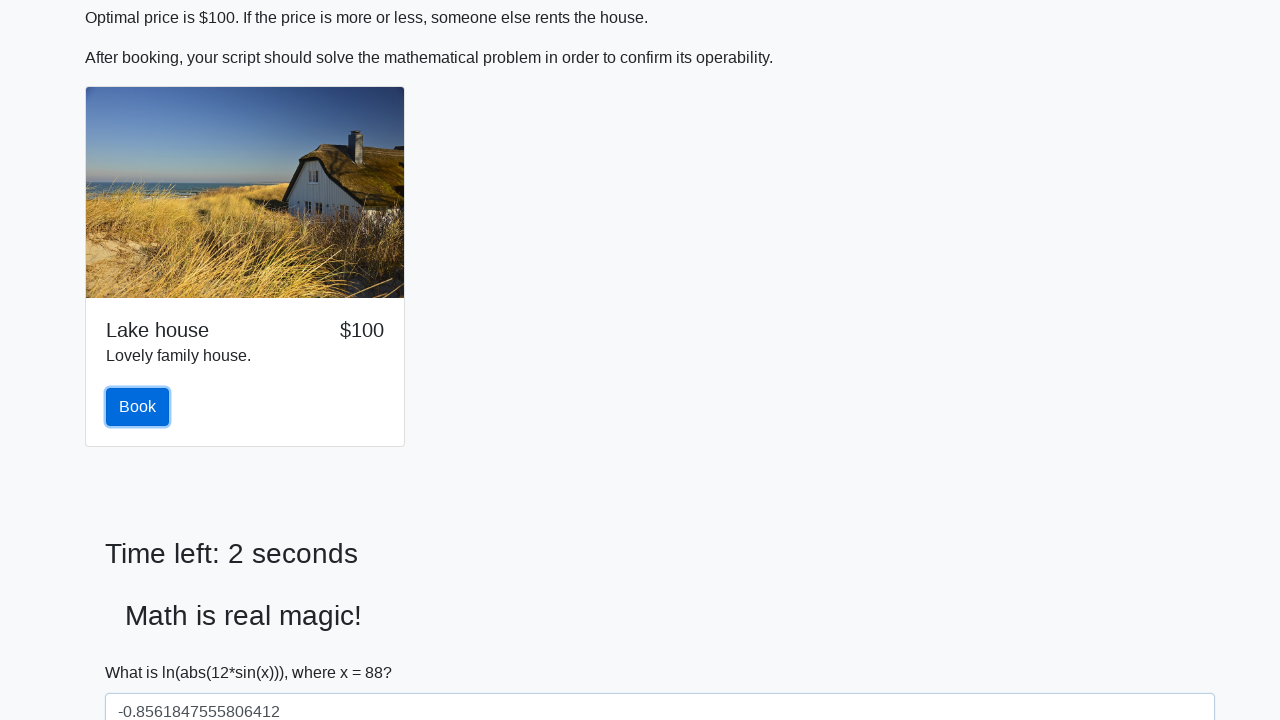

Clicked the solve button to submit answer at (143, 651) on #solve
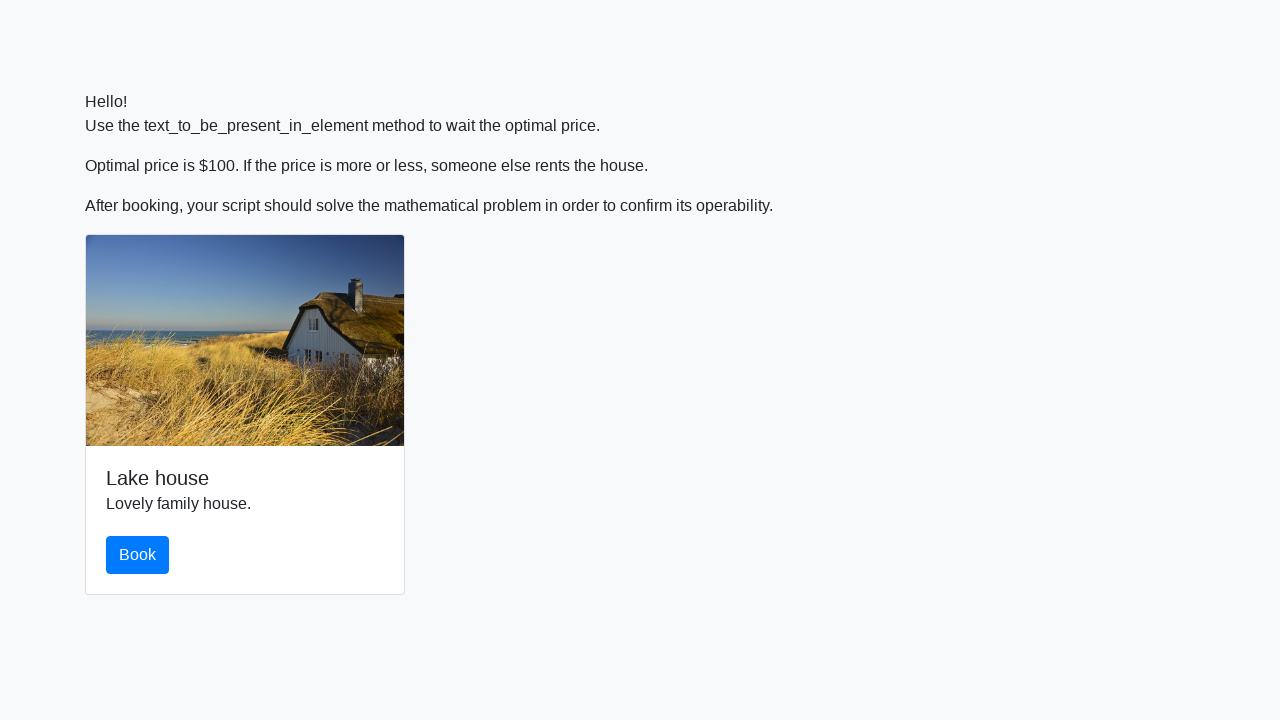

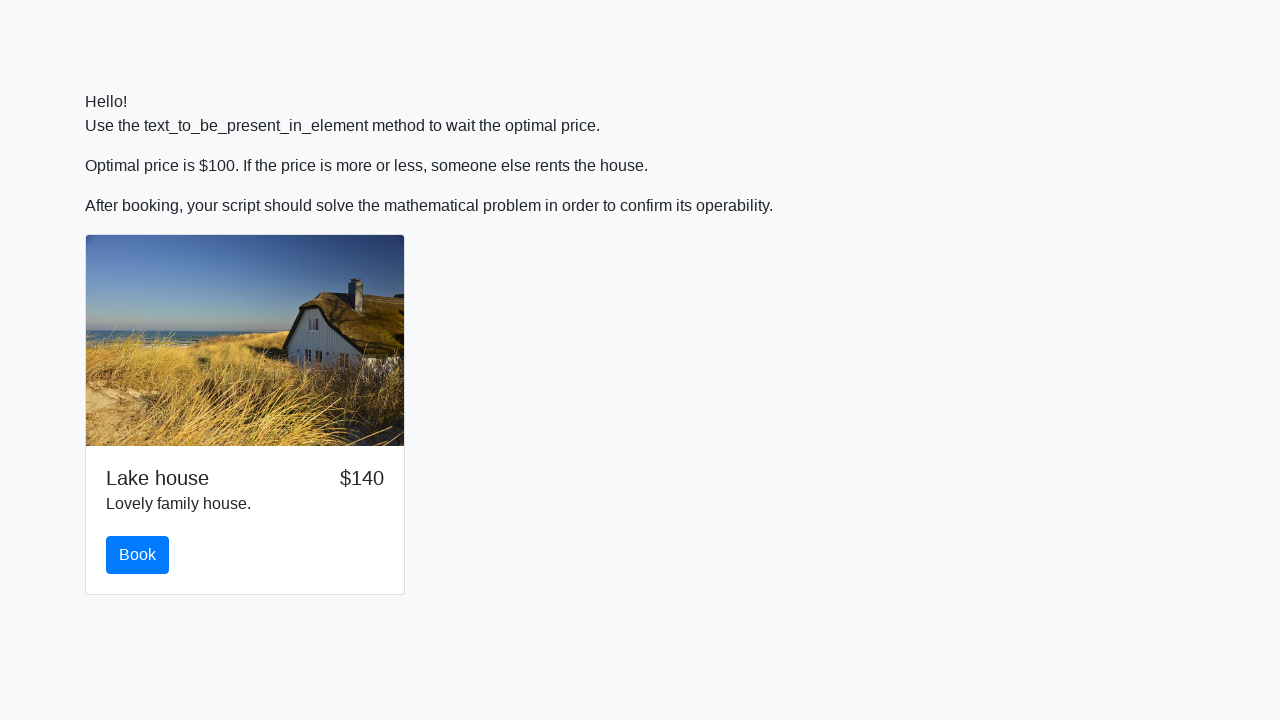